Verifies that the Laptops category section/link is visible on the homepage

Starting URL: https://www.demoblaze.com/index.html

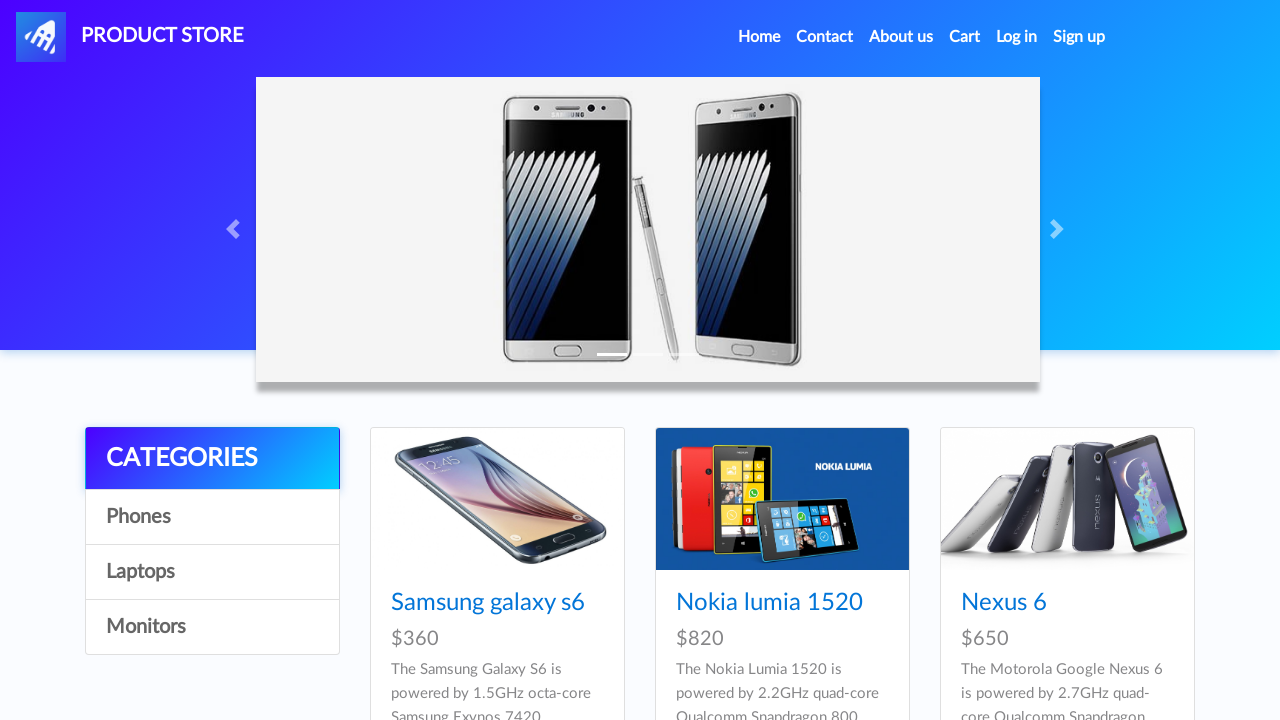

Waited for Laptops category link to be visible
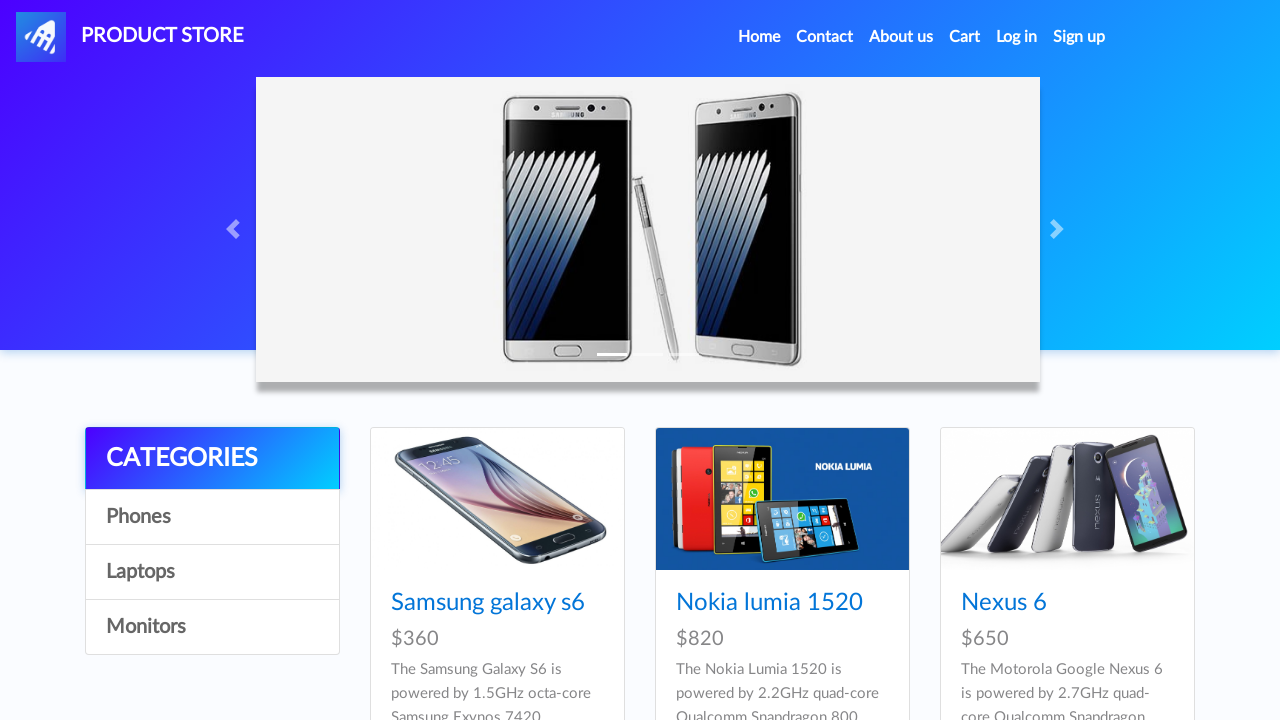

Located the Laptops category link element
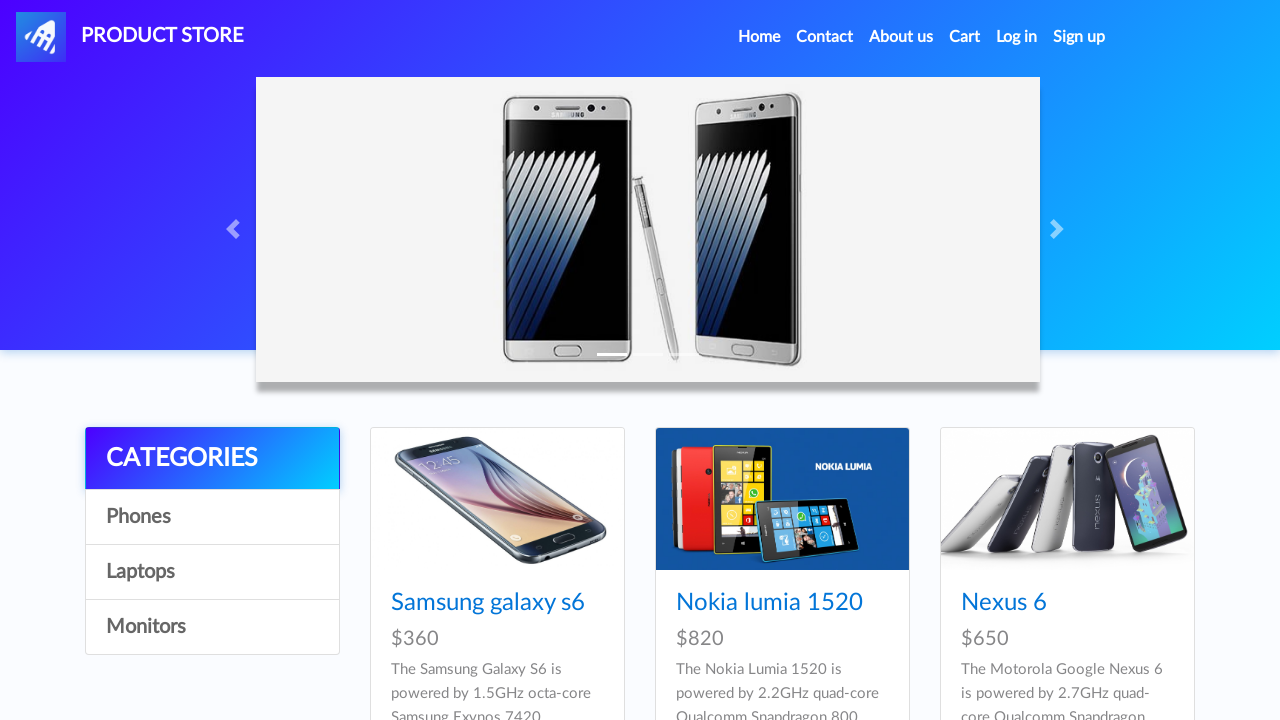

Verified that Laptops category link is visible on the homepage
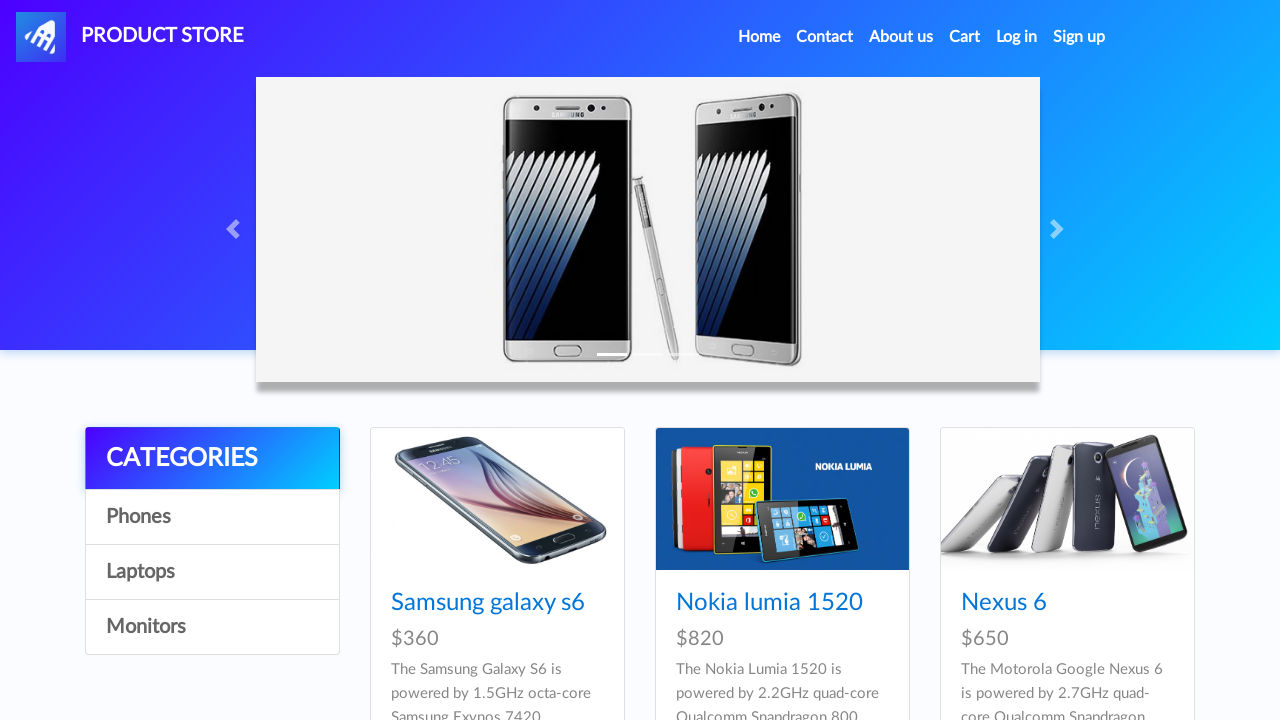

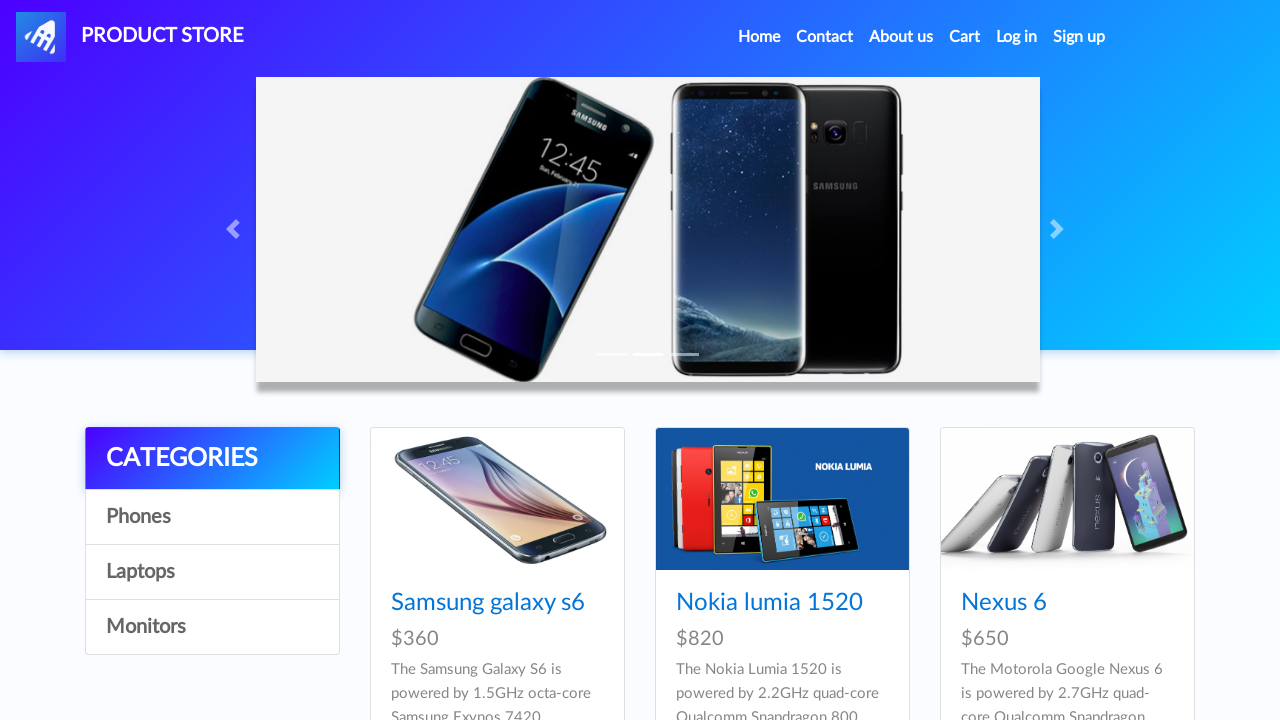